Creates a new entry in the DataTables editor by clicking New, filling in form fields (first name, last name, position, office, extension, start date, salary), and verifies the entry appears in the table.

Starting URL: https://editor.datatables.net/

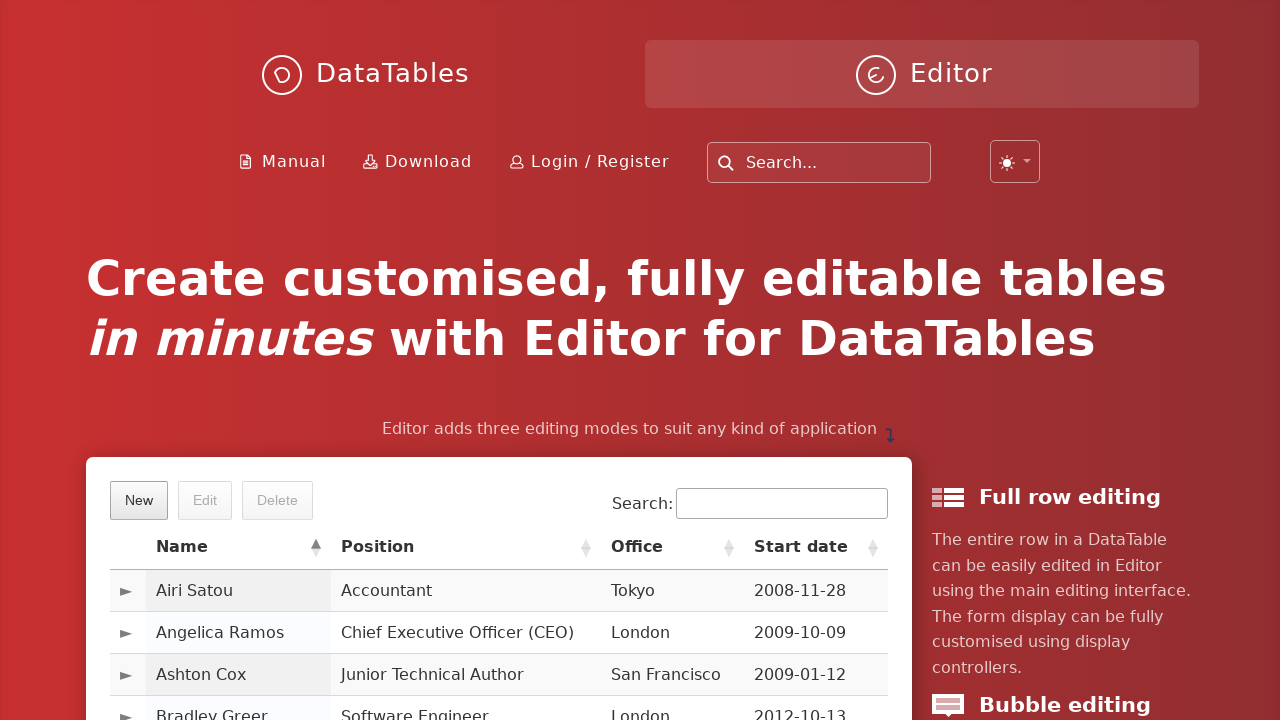

Clicked the New button to open the editor at (139, 500) on xpath=//*[@class='dt-button buttons-create']
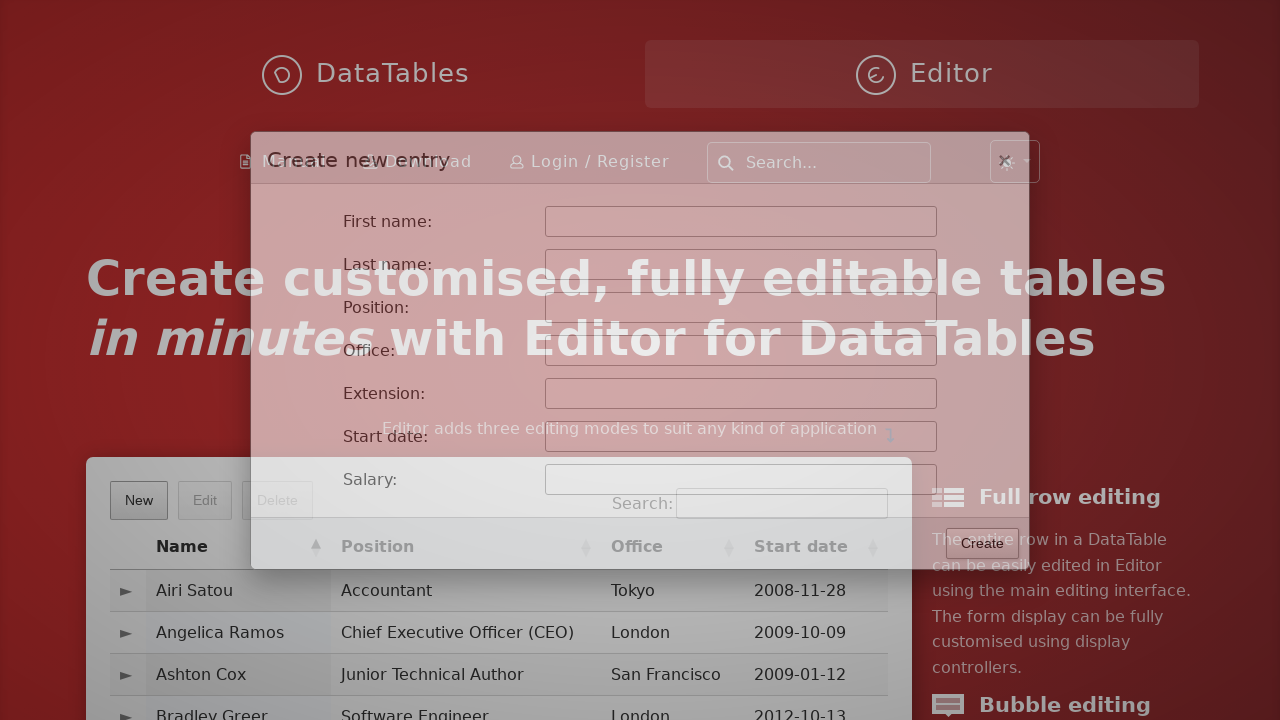

Filled first name field with 'Ayca' on input#DTE_Field_first_name
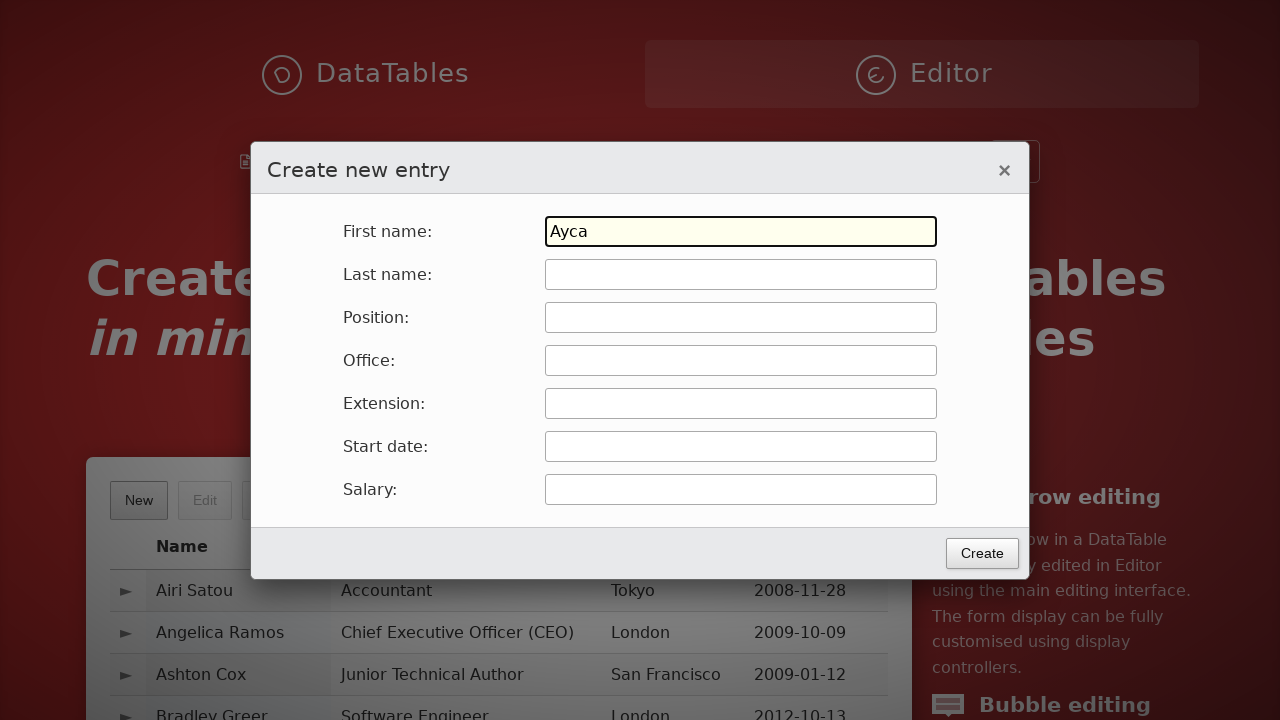

Pressed Tab to move to last name field on input#DTE_Field_first_name
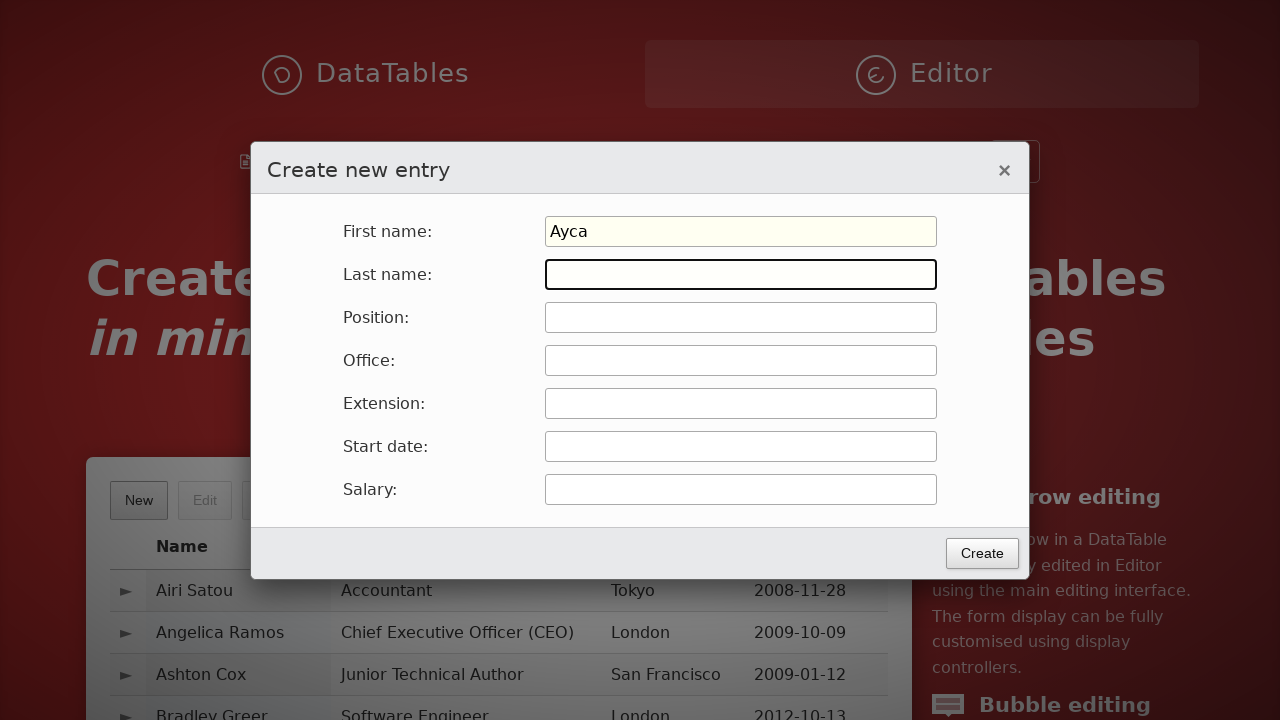

Filled last name field with 'Can' on input#DTE_Field_last_name
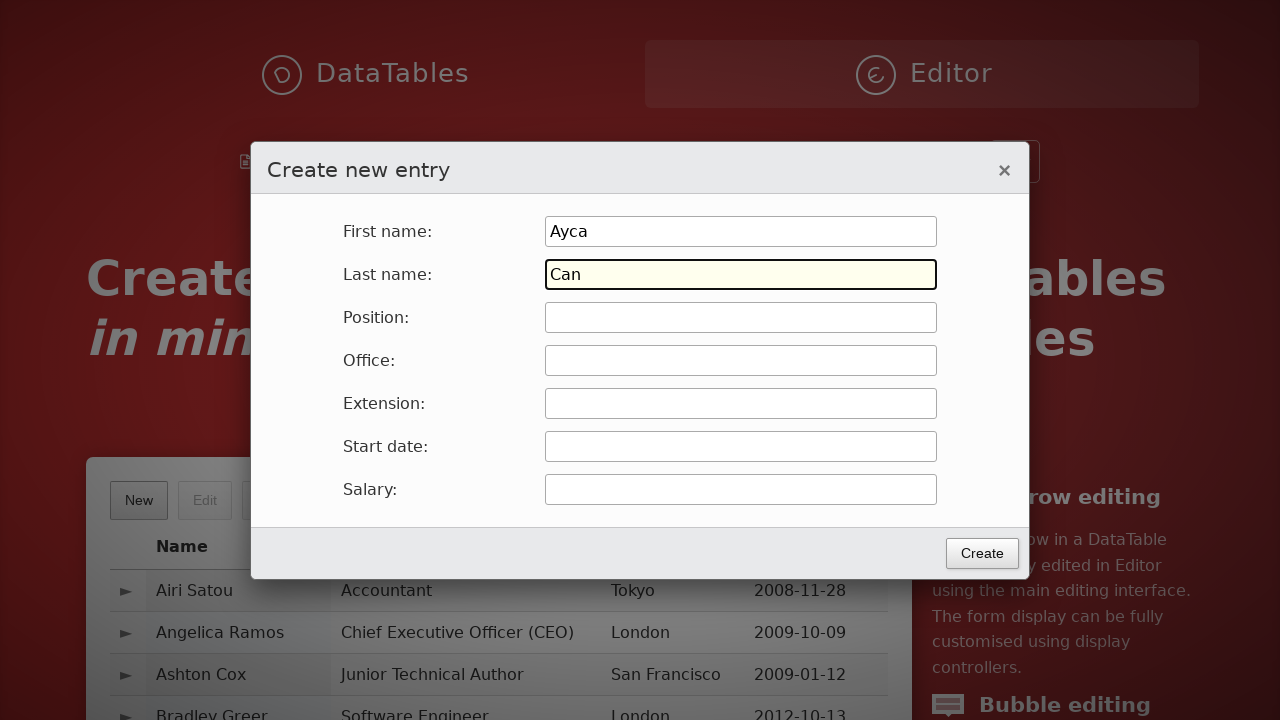

Pressed Tab to move to position field on input#DTE_Field_last_name
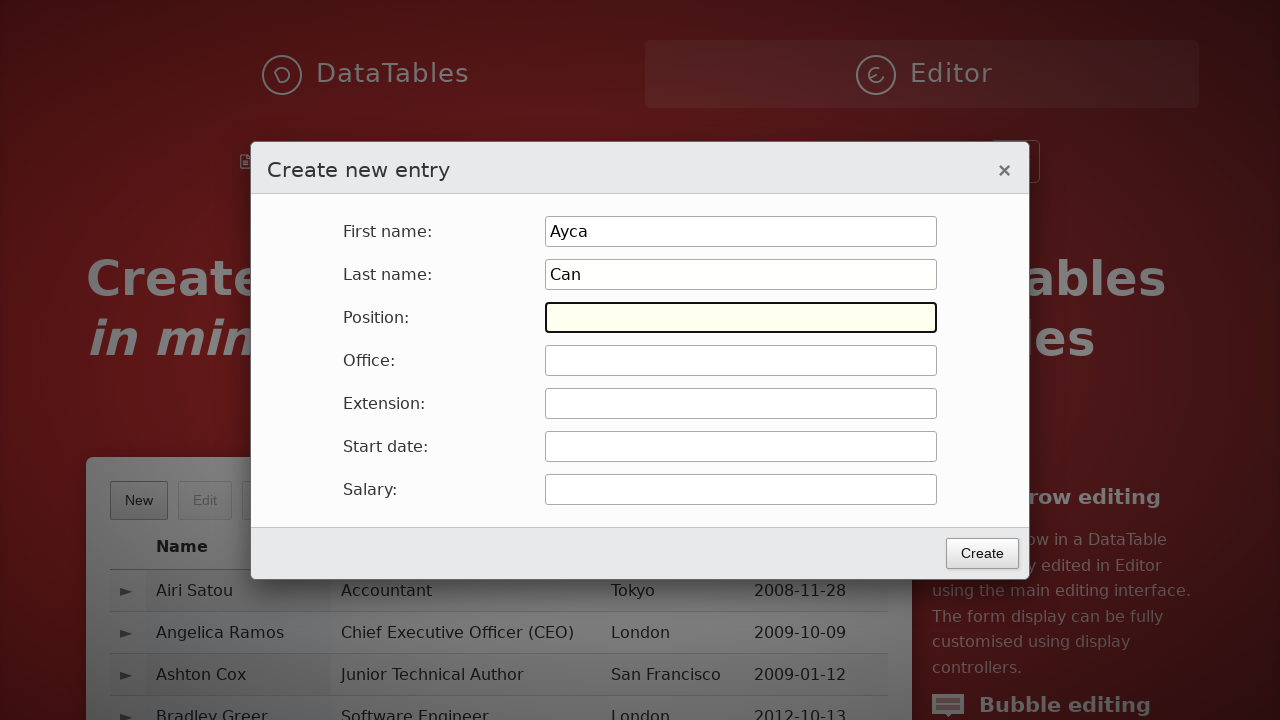

Filled position field with 'position' on input#DTE_Field_position
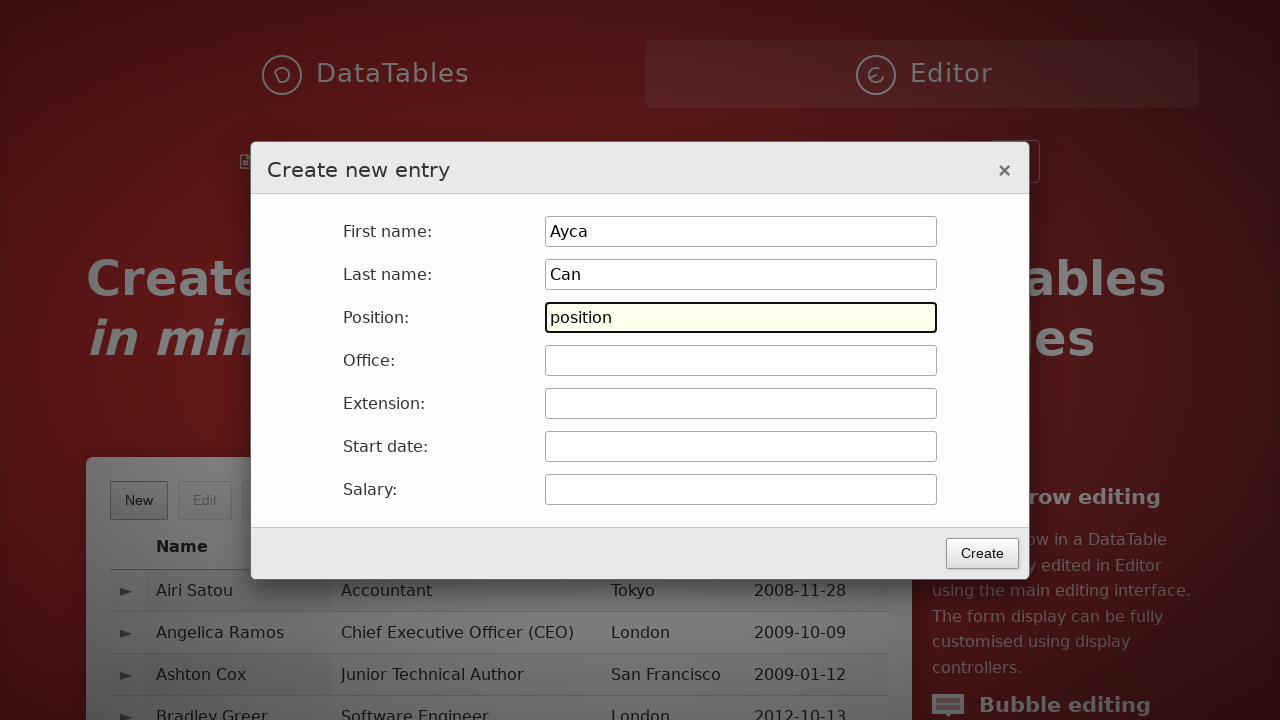

Pressed Tab to move to office field on input#DTE_Field_position
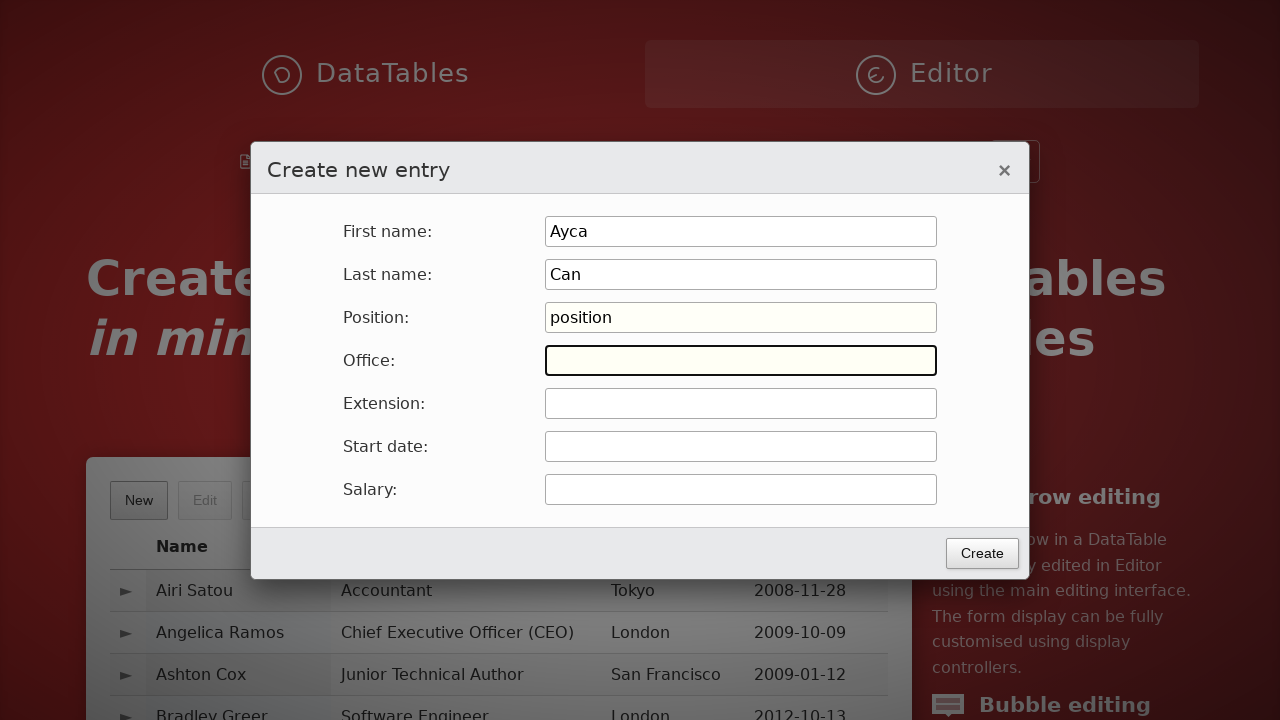

Filled office field with 'office' on input#DTE_Field_office
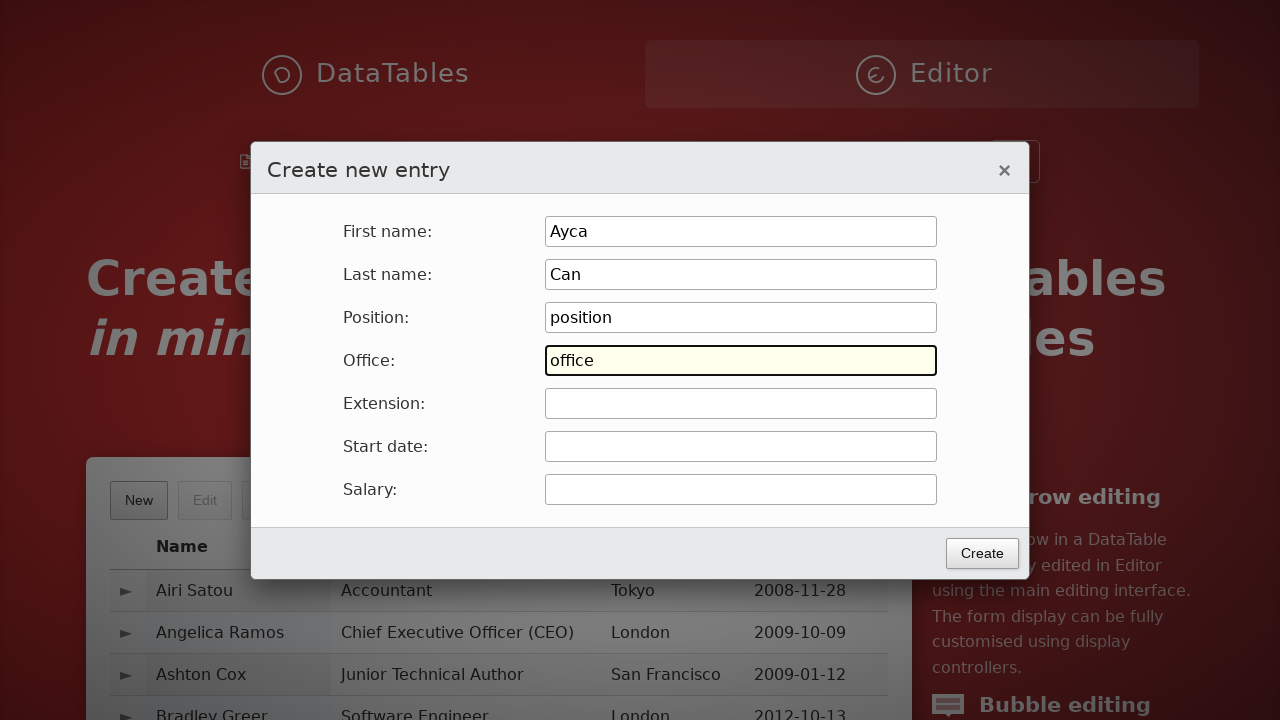

Pressed Tab to move to extension field on input#DTE_Field_office
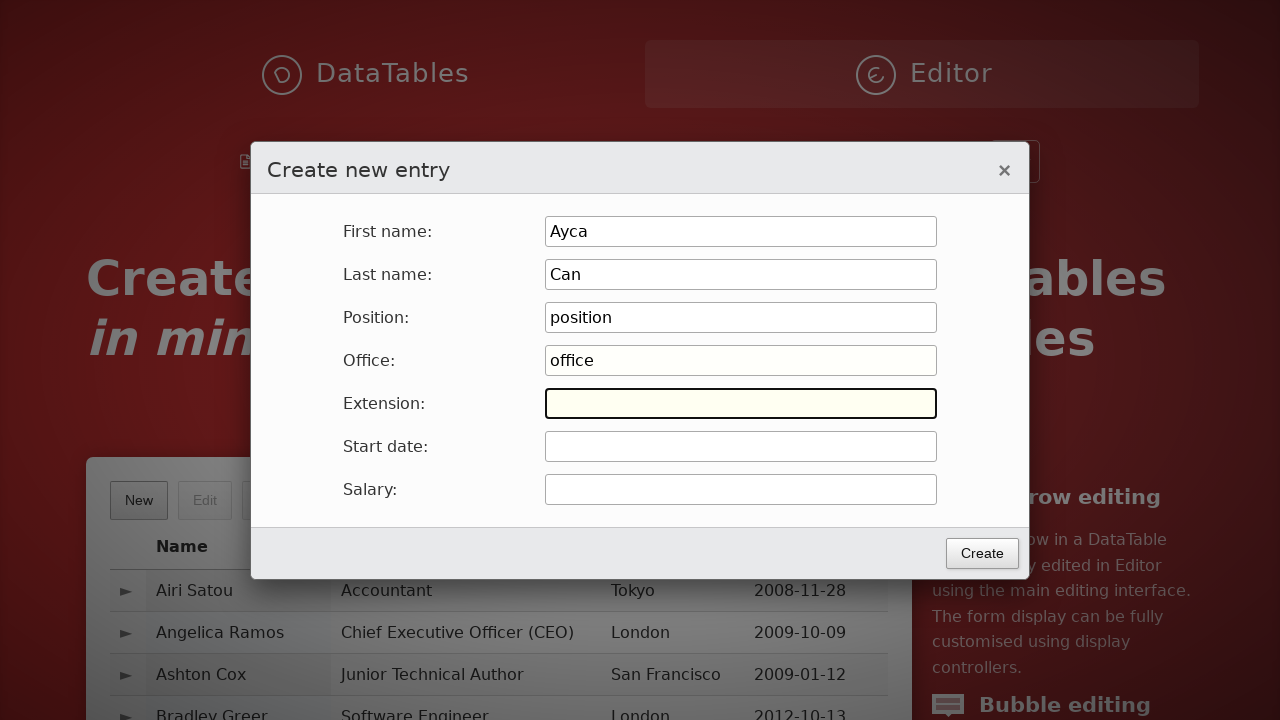

Filled extension field with 'abac' on input#DTE_Field_extn
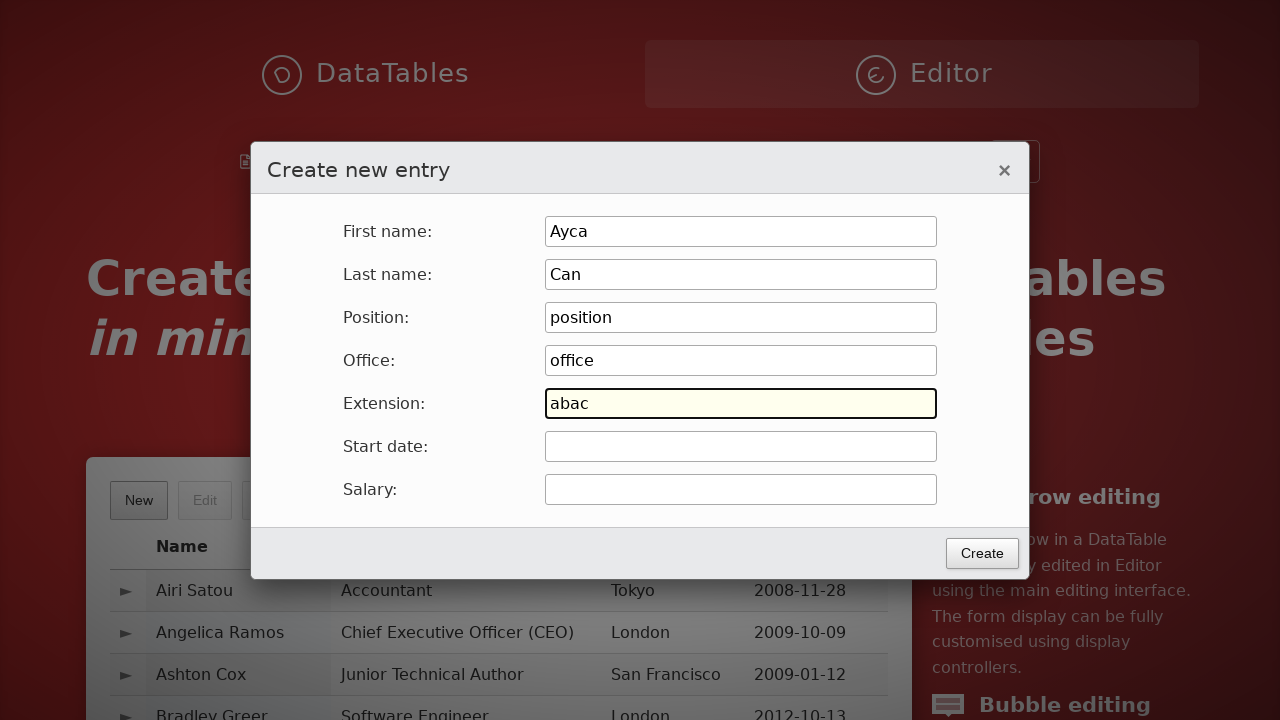

Pressed Tab to move to start date field on input#DTE_Field_extn
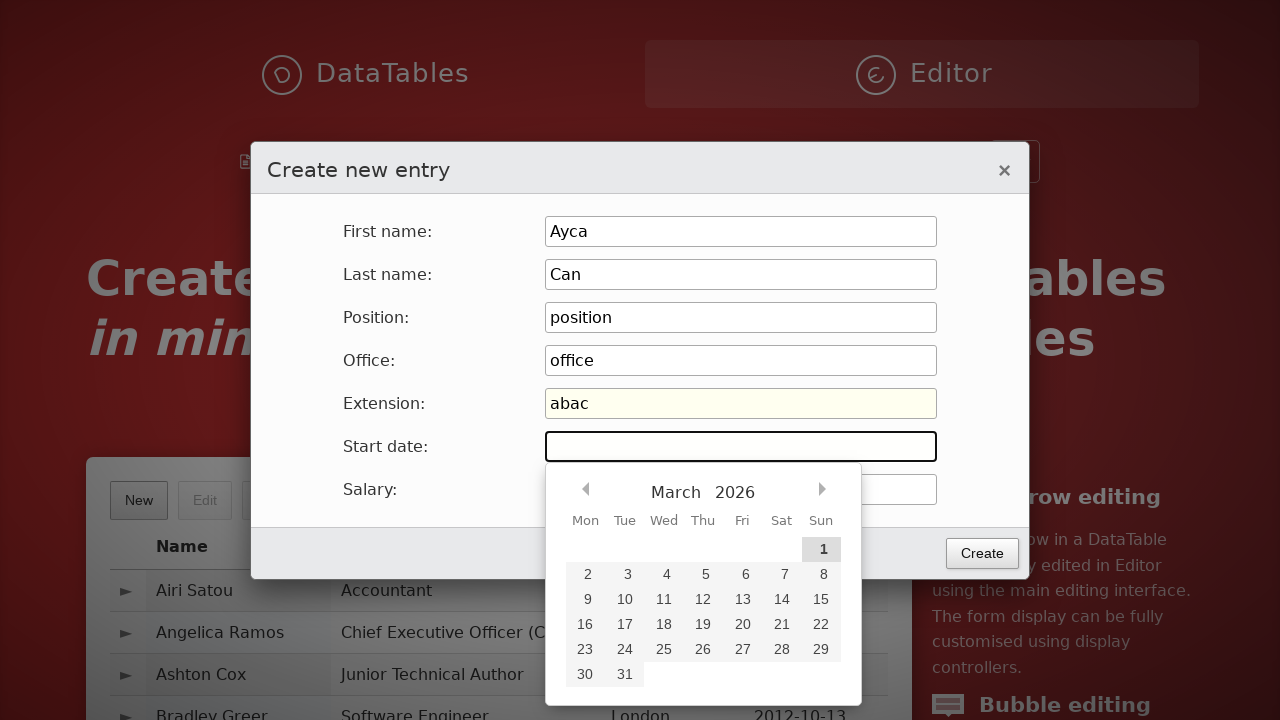

Filled start date field with '2022-12-13' on input#DTE_Field_start_date
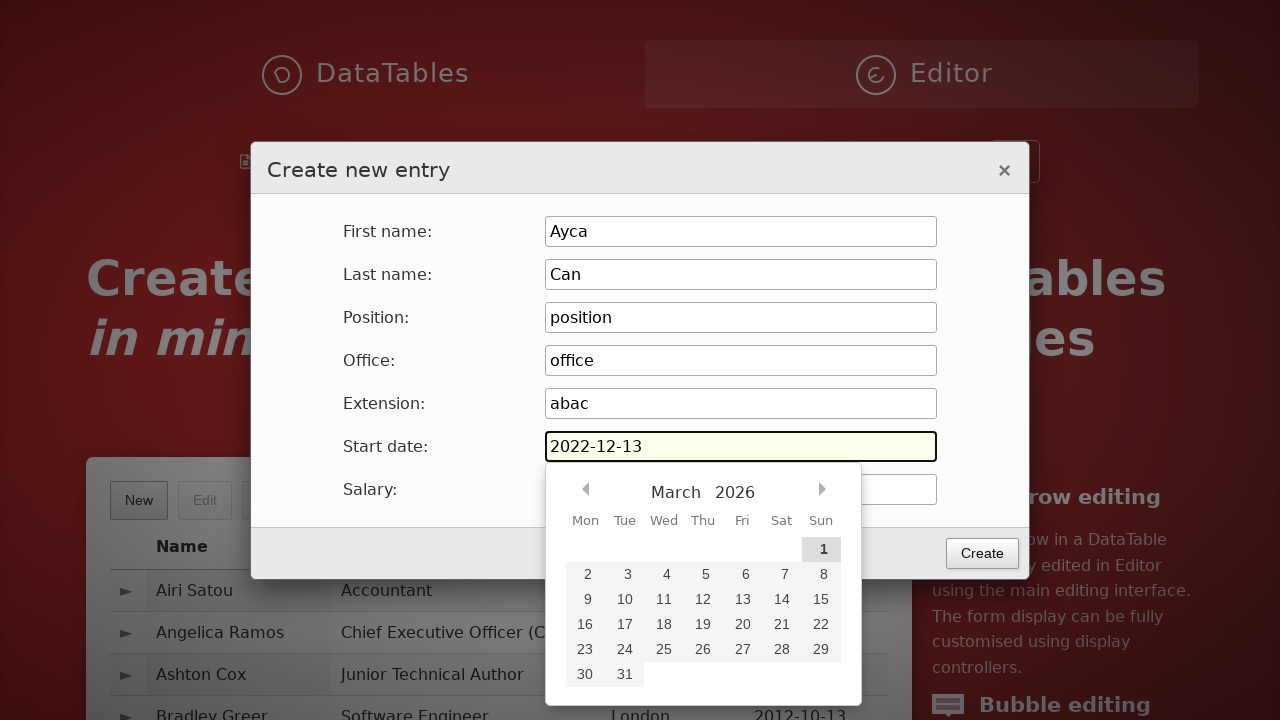

Pressed Tab to move to salary field on input#DTE_Field_start_date
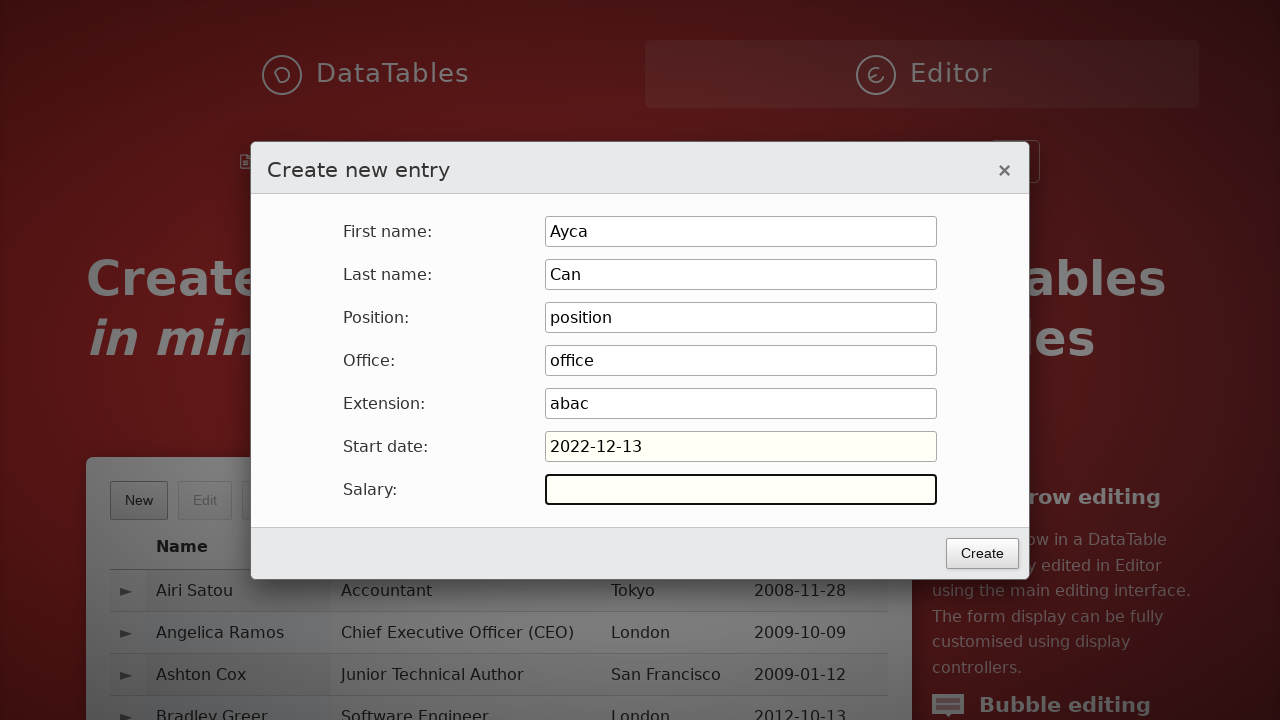

Filled salary field with '56' on input#DTE_Field_salary
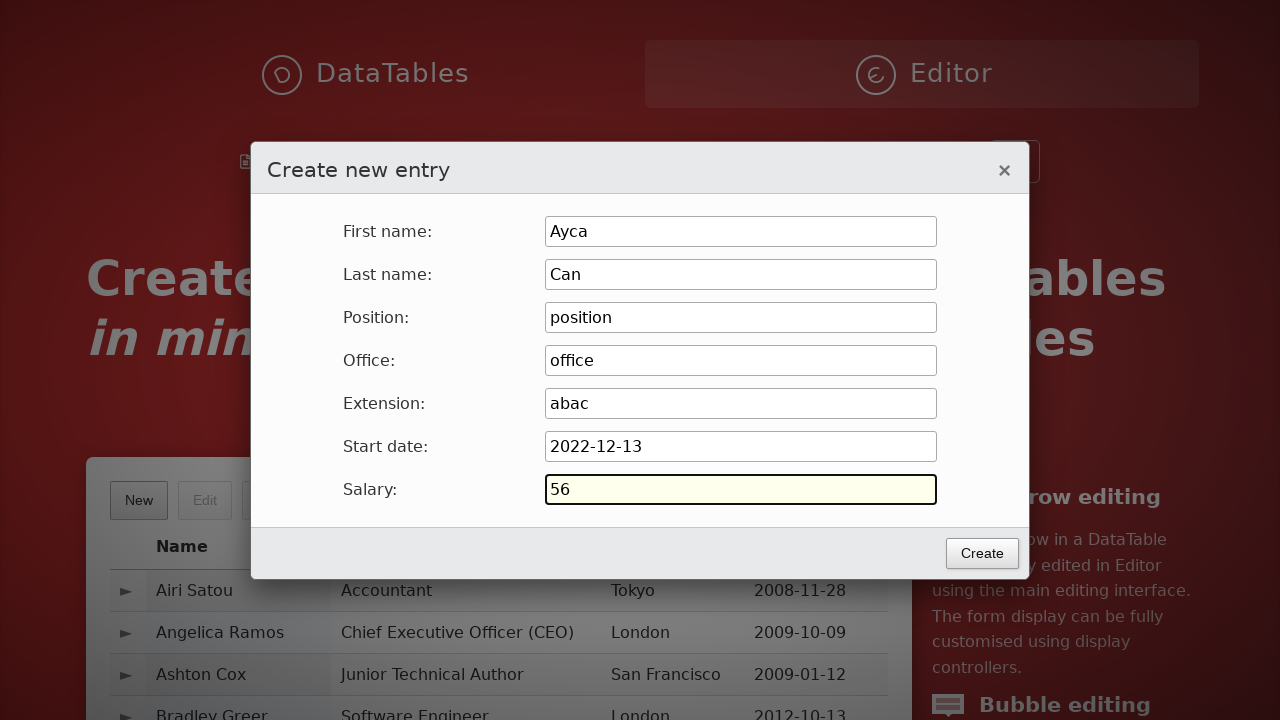

Pressed Enter to submit the form on input#DTE_Field_salary
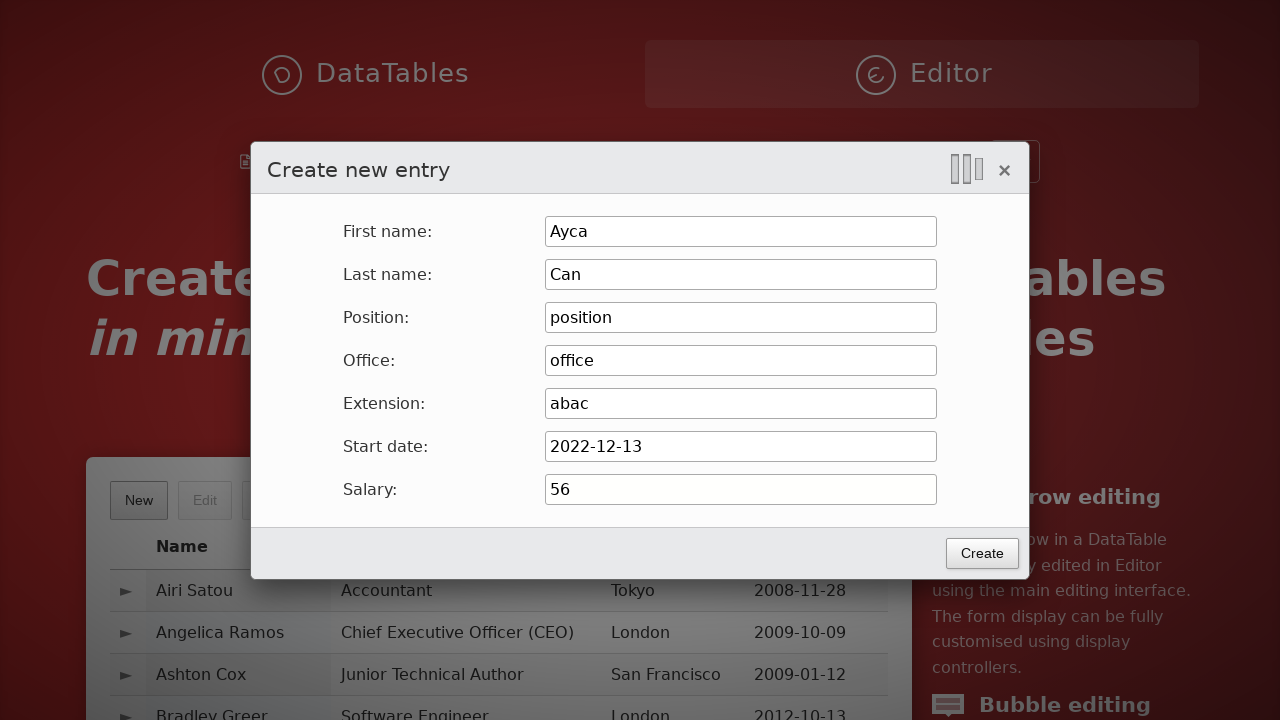

Waited for new entry 'Ayca Can' to appear in the table
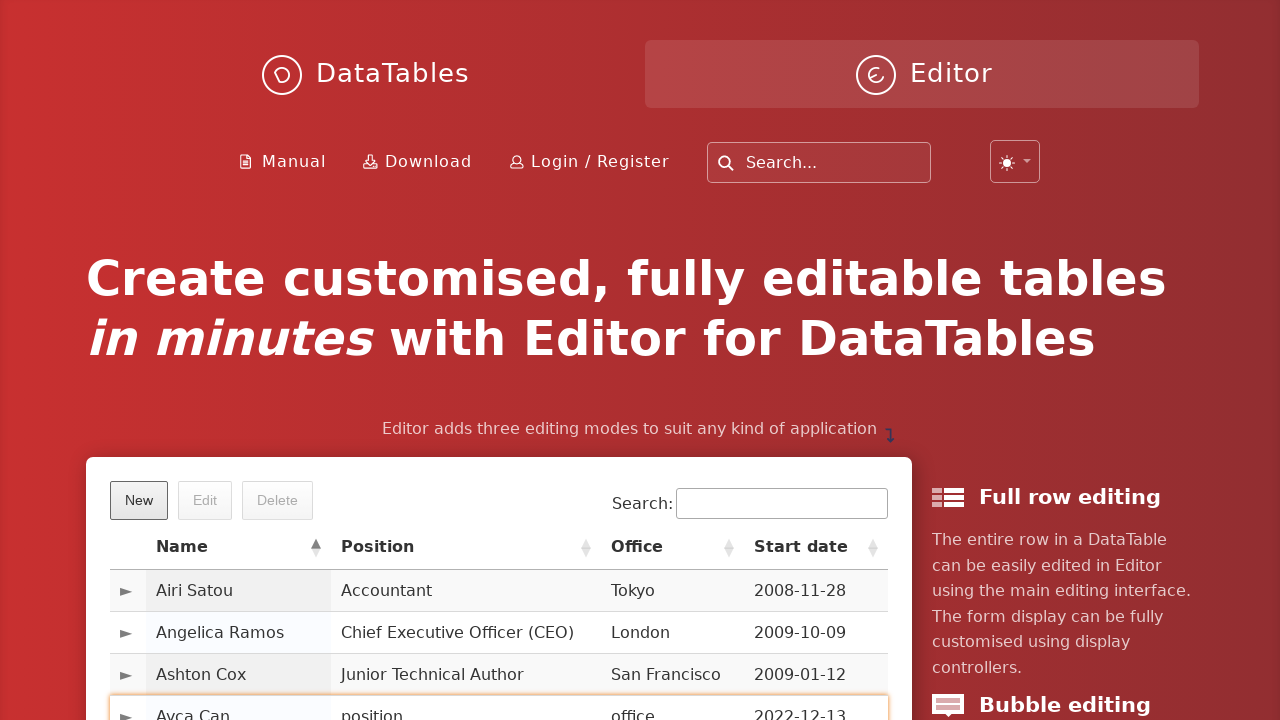

Verified that 'Ayca Can' entry is visible in the table
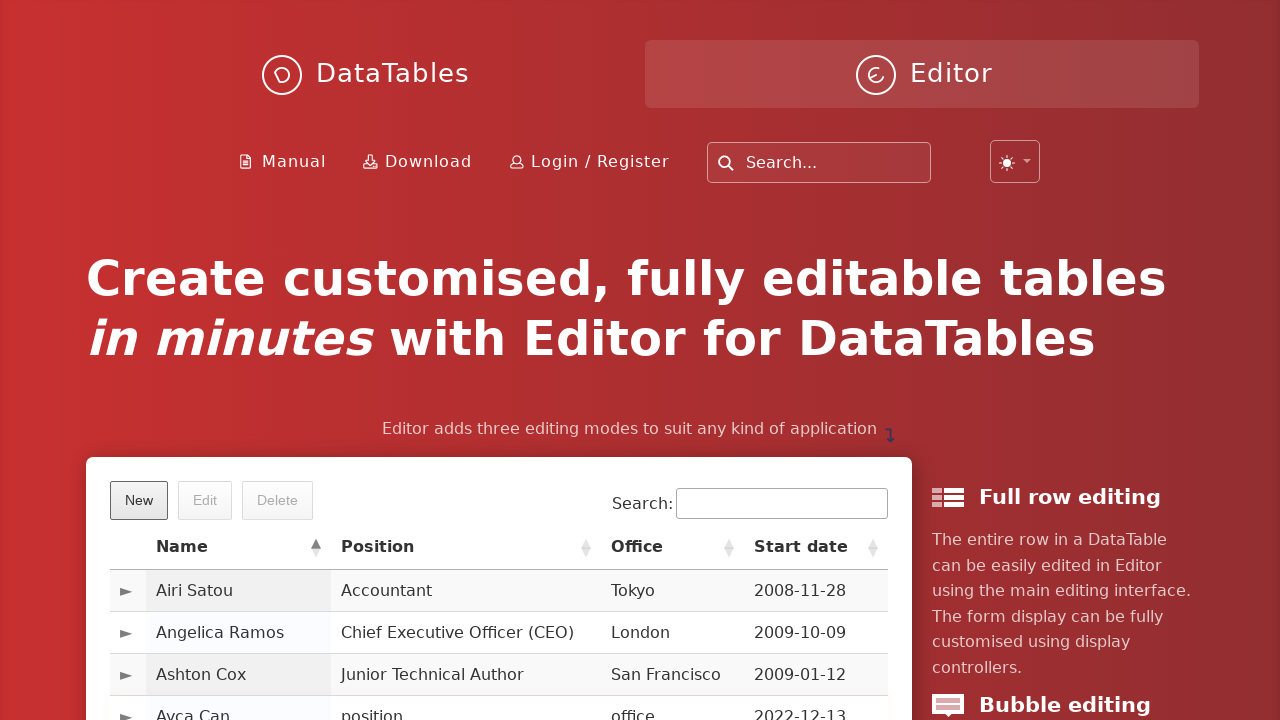

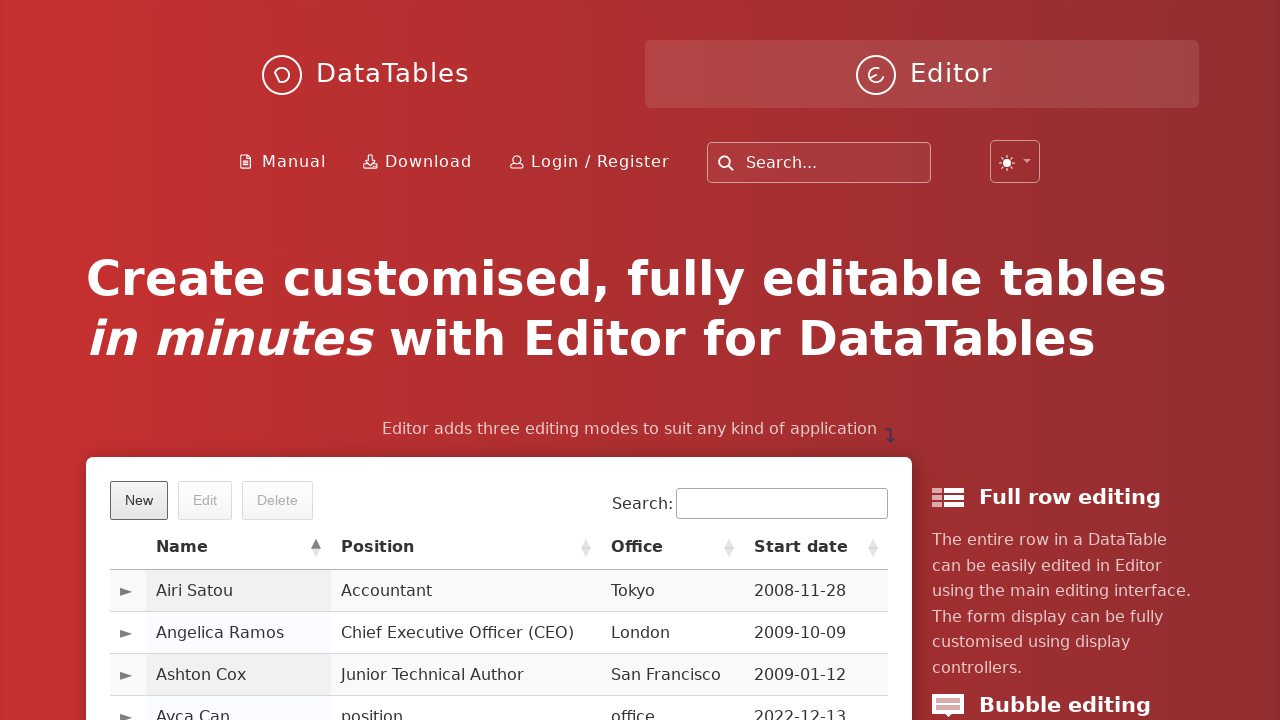